Tests JavaScript execution on a practice page by maximizing the window, scrolling down, and retrieving document URL and title using JavaScript executor

Starting URL: https://selectorshub.com/xpath-practice-page/

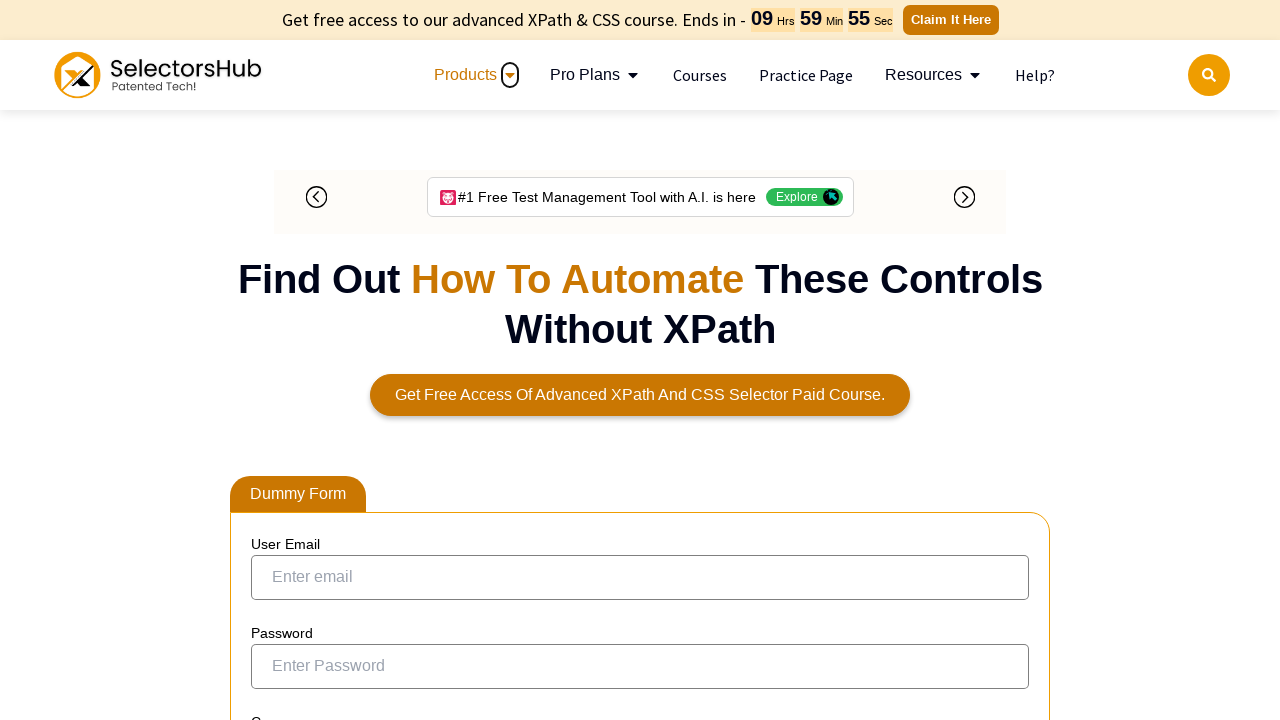

Set viewport size to 1920x1080 to maximize window
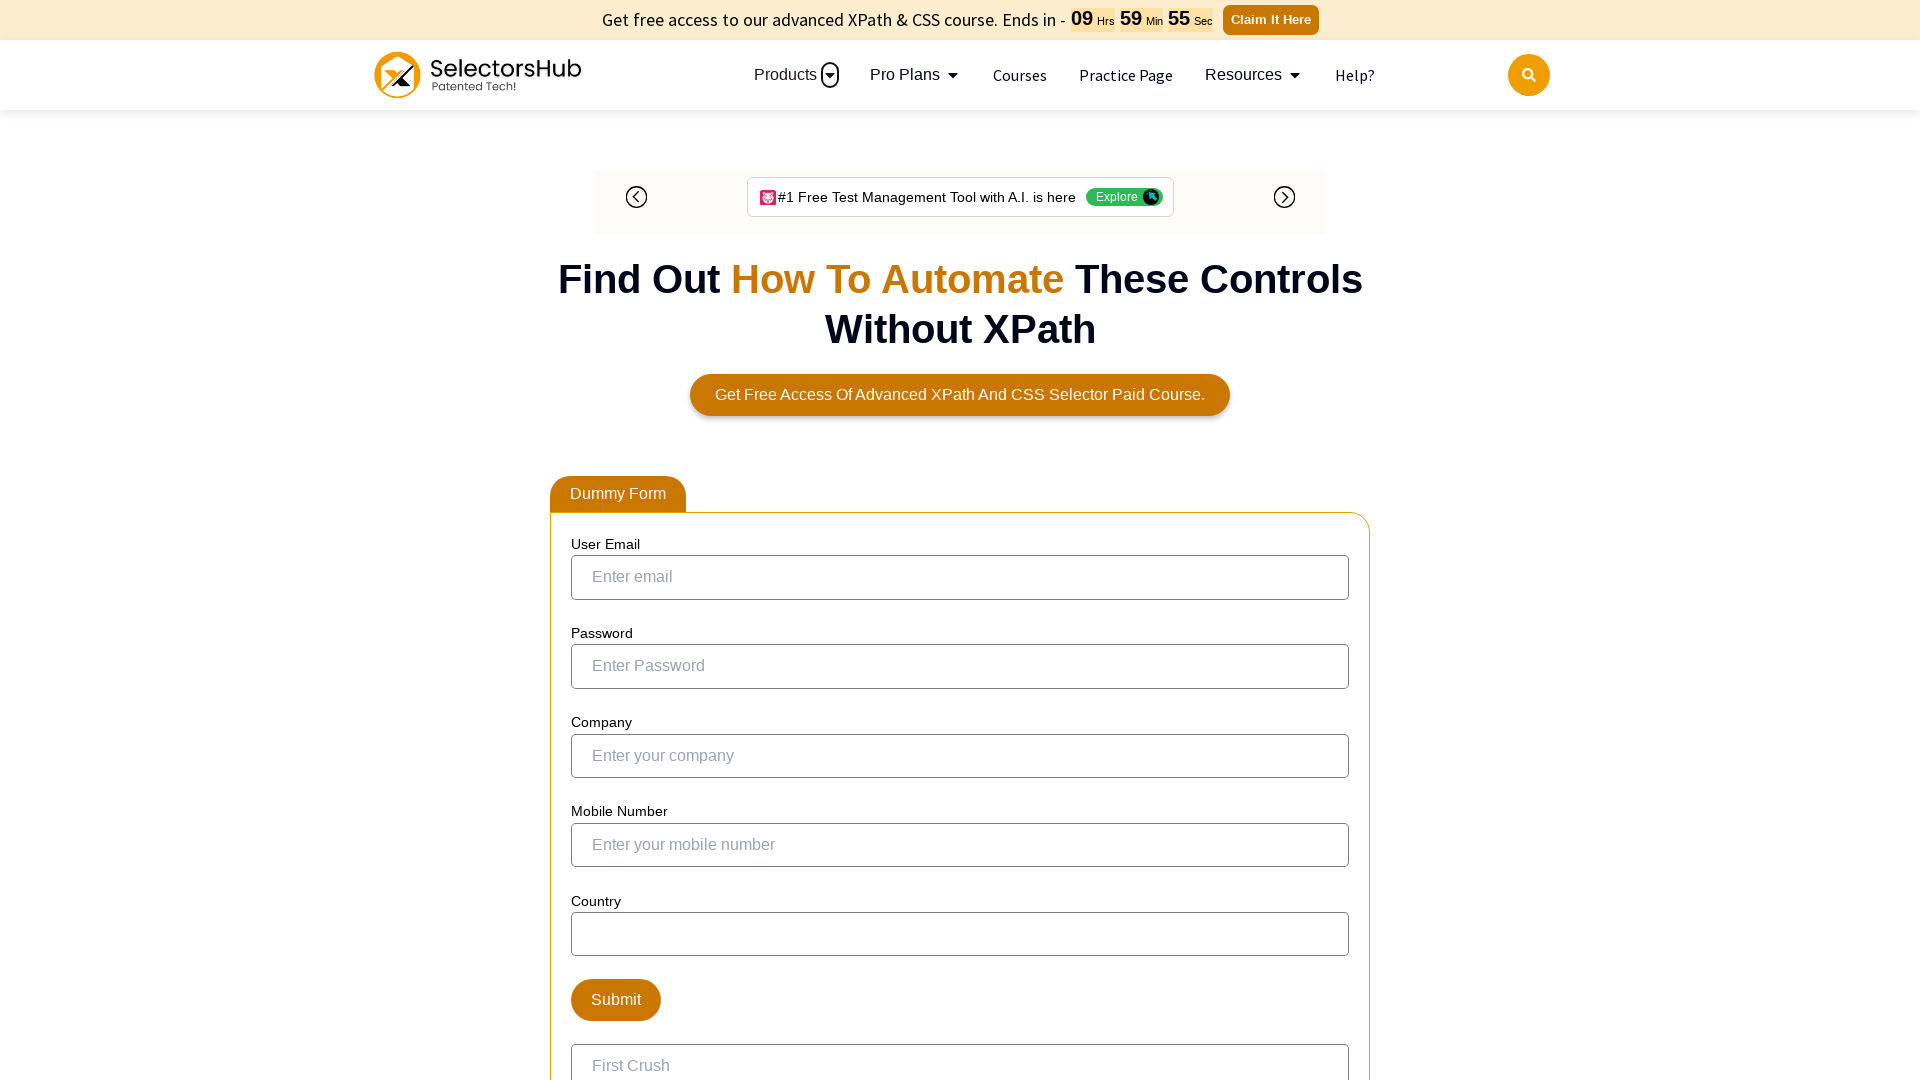

Scrolled down by 500 pixels using JavaScript
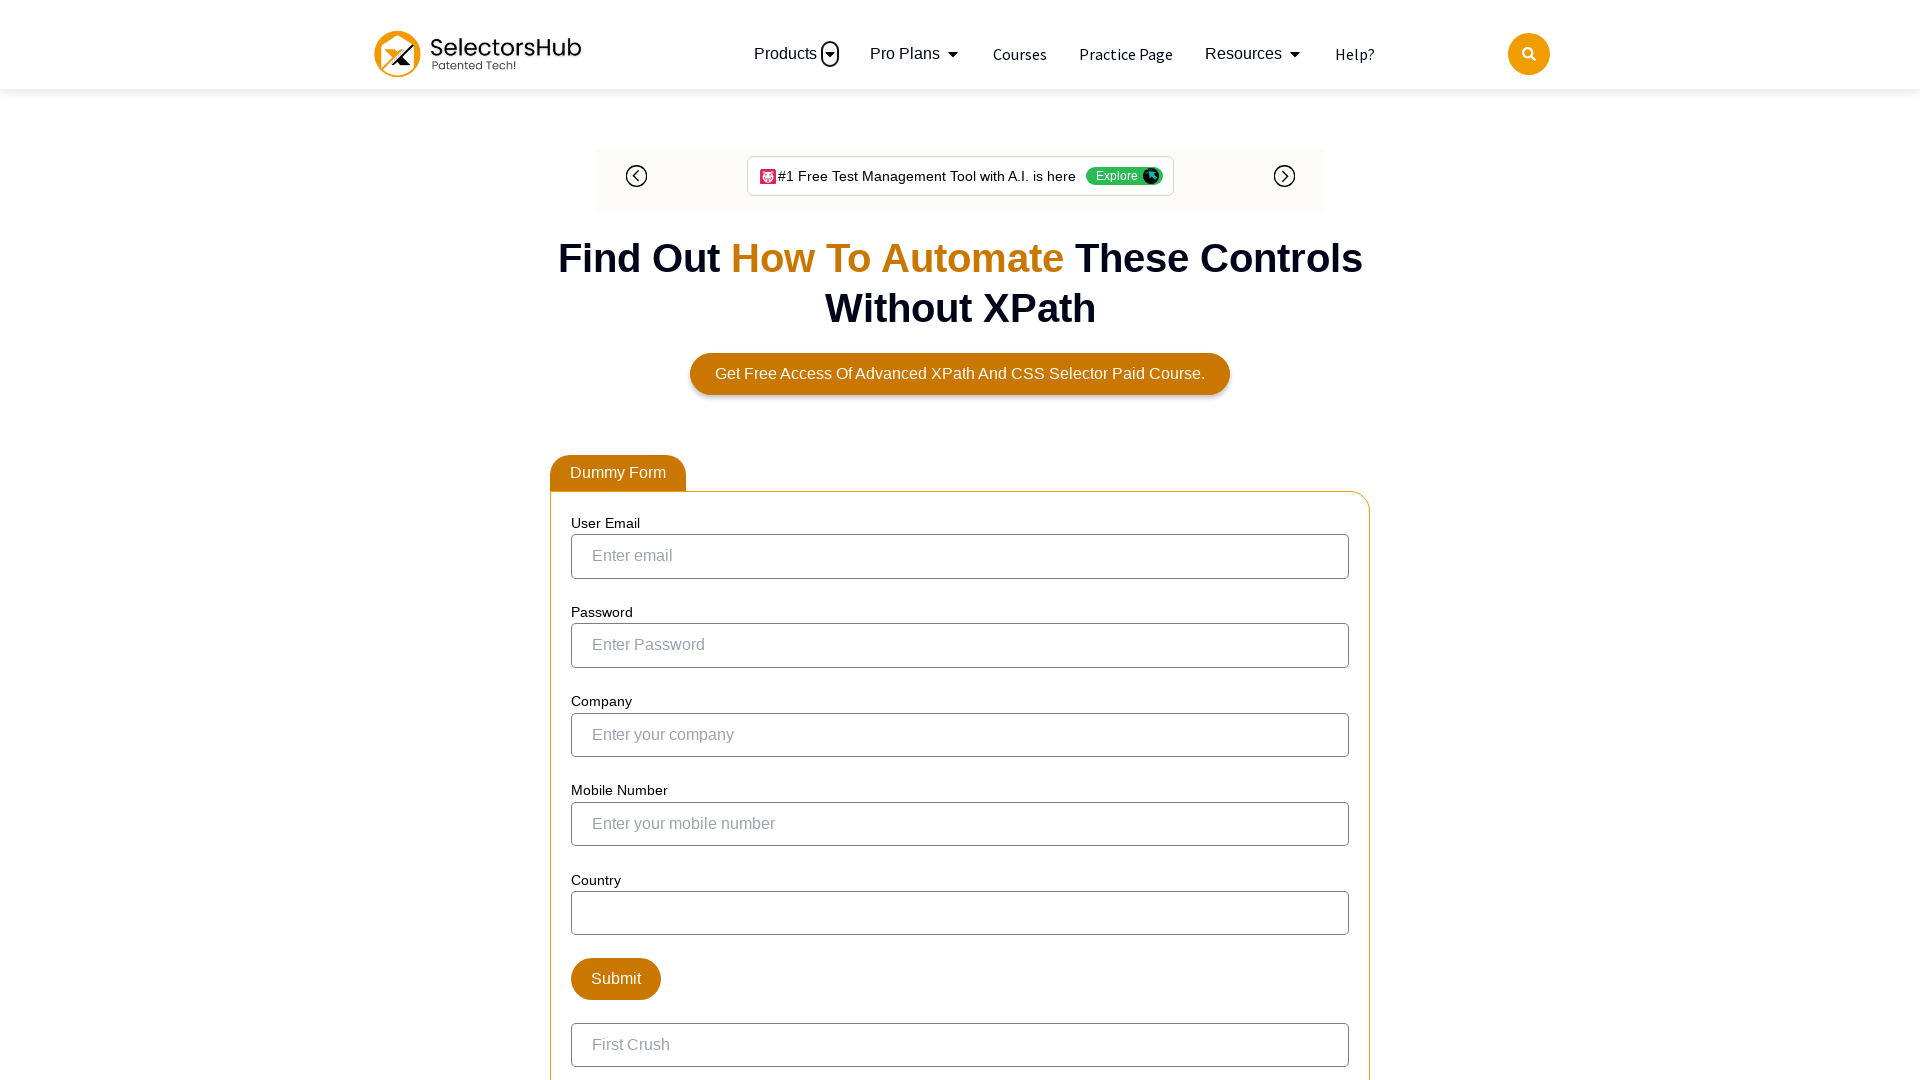

Retrieved document URL using JavaScript: https://selectorshub.com/xpath-practice-page/
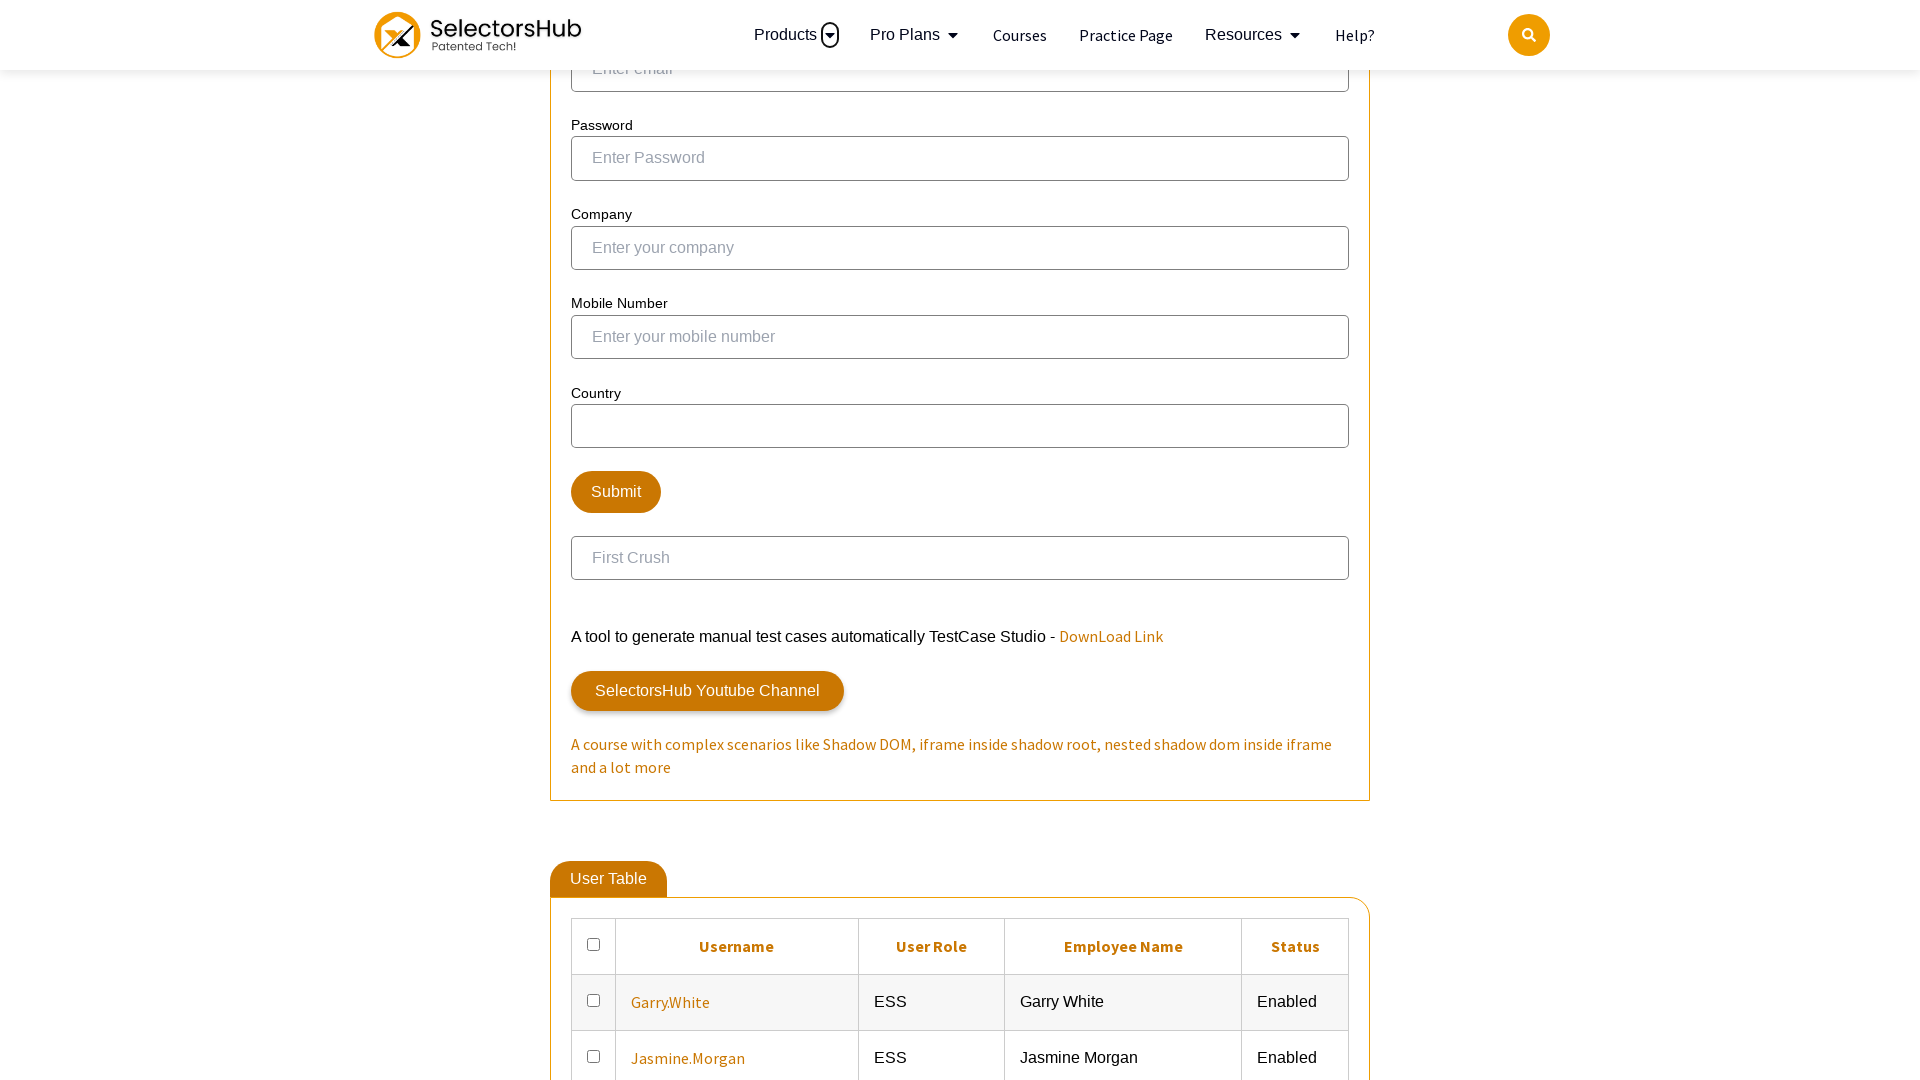

Retrieved document title using JavaScript: Xpath Practice Page | Shadow dom, nested shadow dom, iframe, nested iframe and more complex automation scenarios.
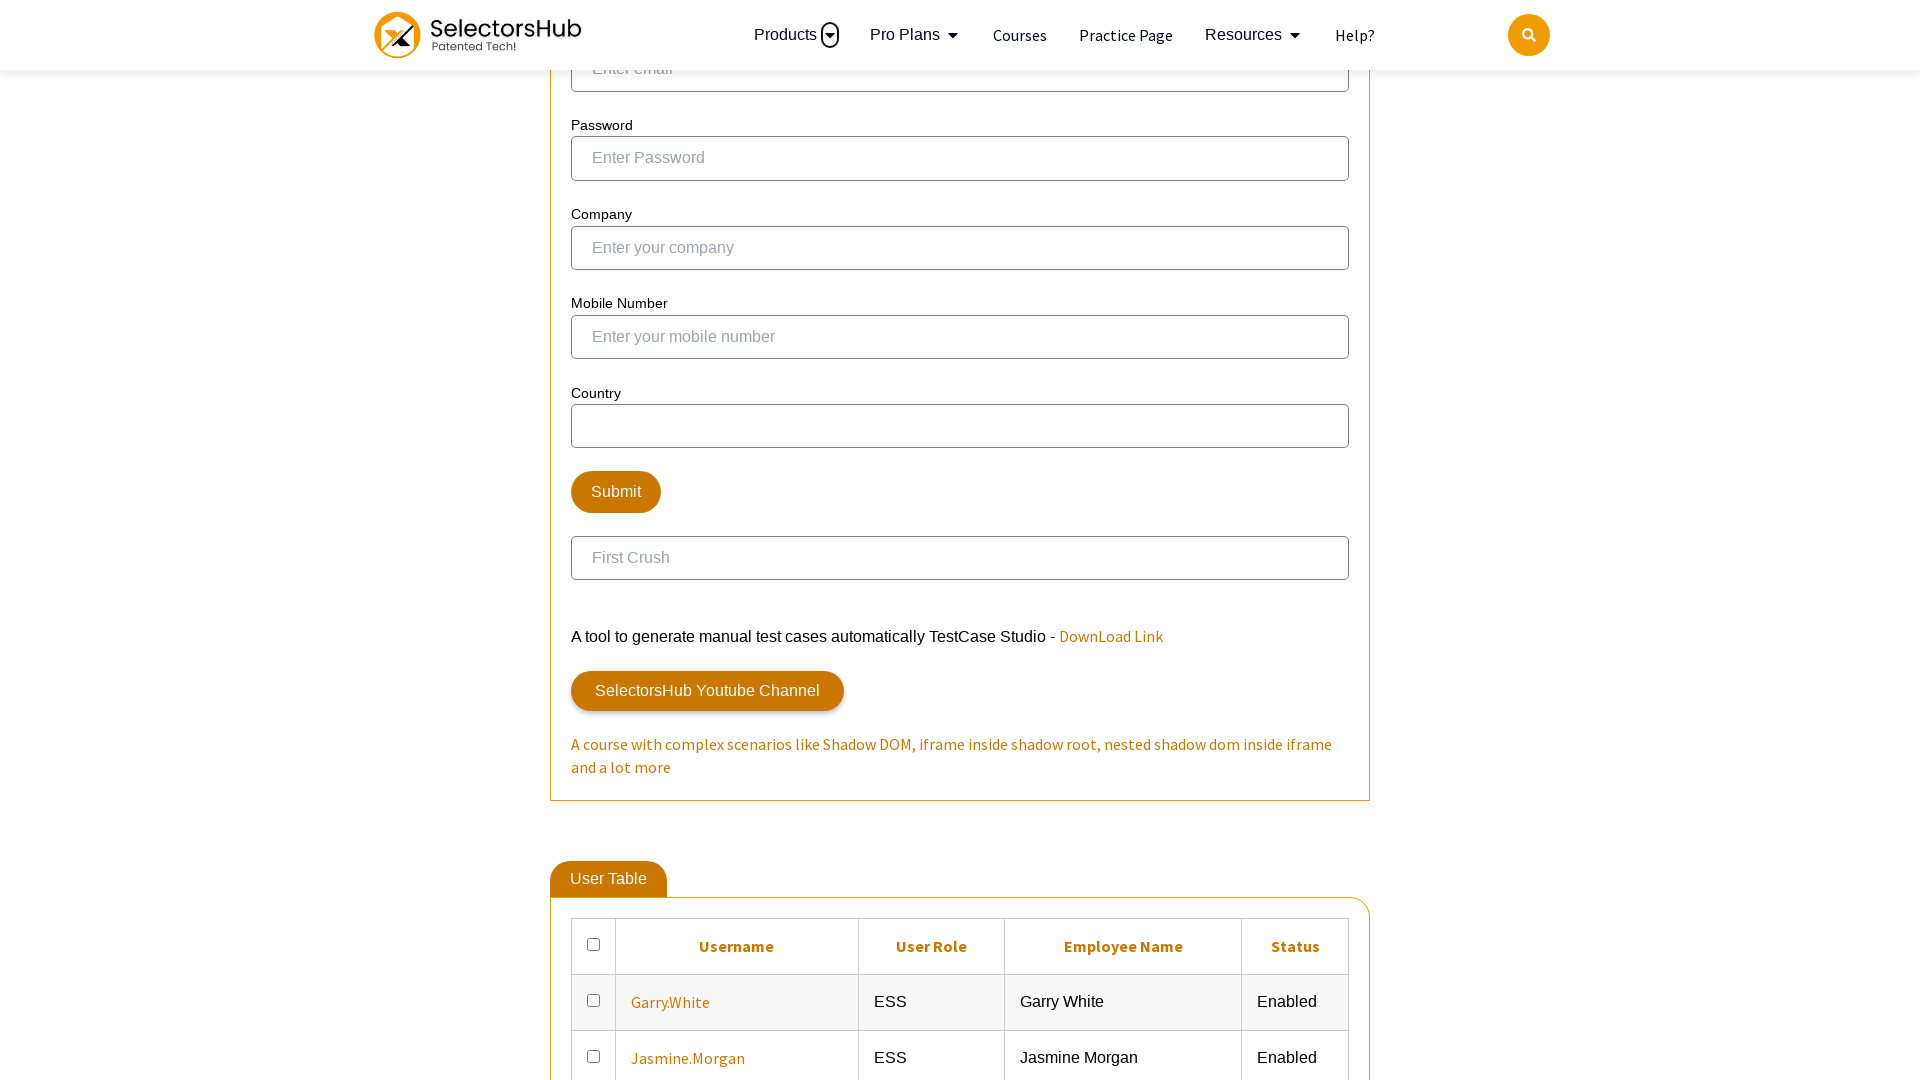

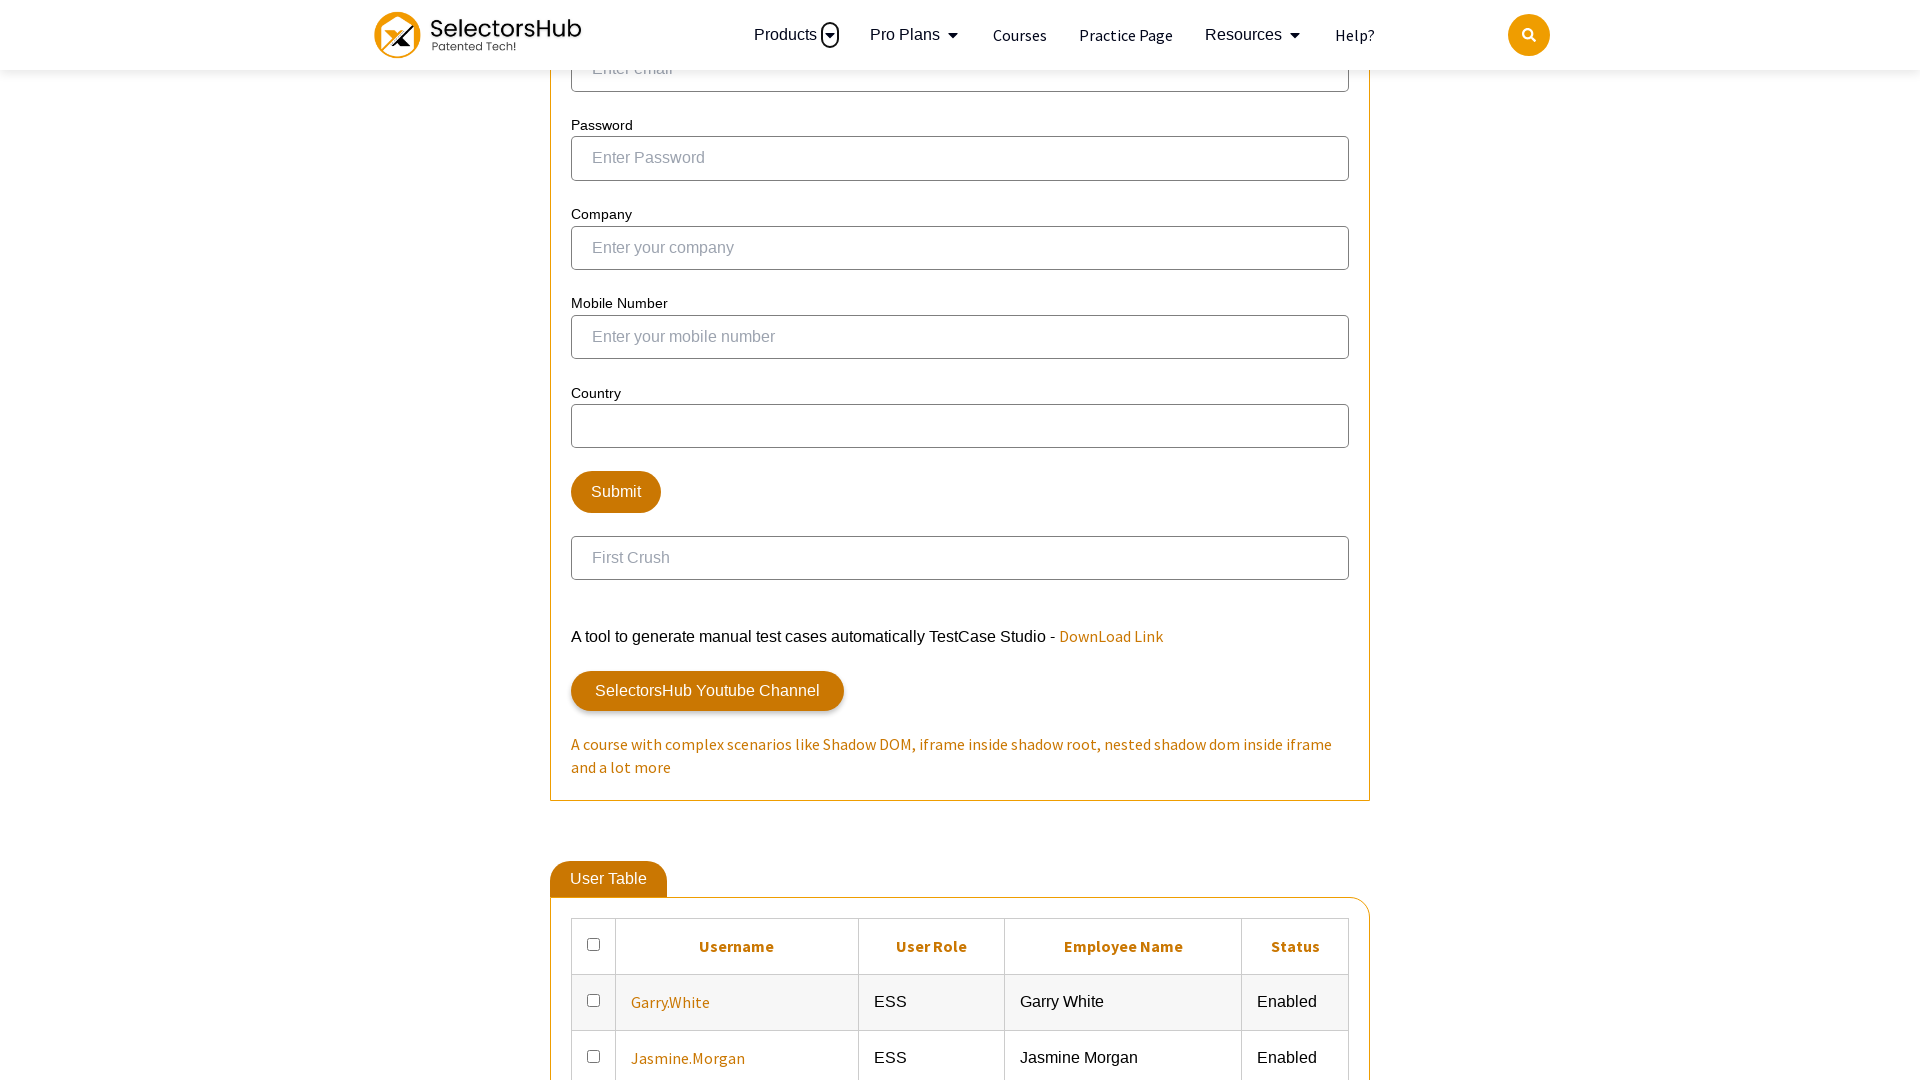